Tests the search functionality on python.org by entering "pycon" in the search box and verifying that search results are returned.

Starting URL: http://www.python.org

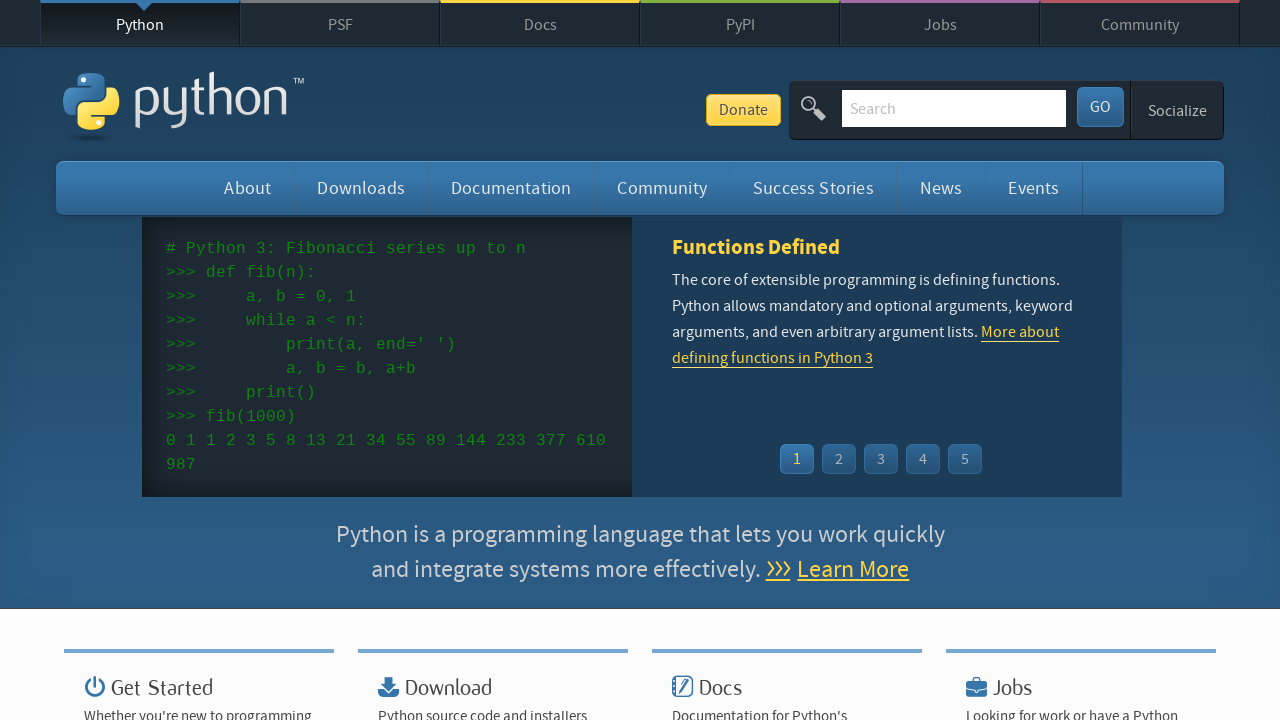

Verified page title contains 'Python'
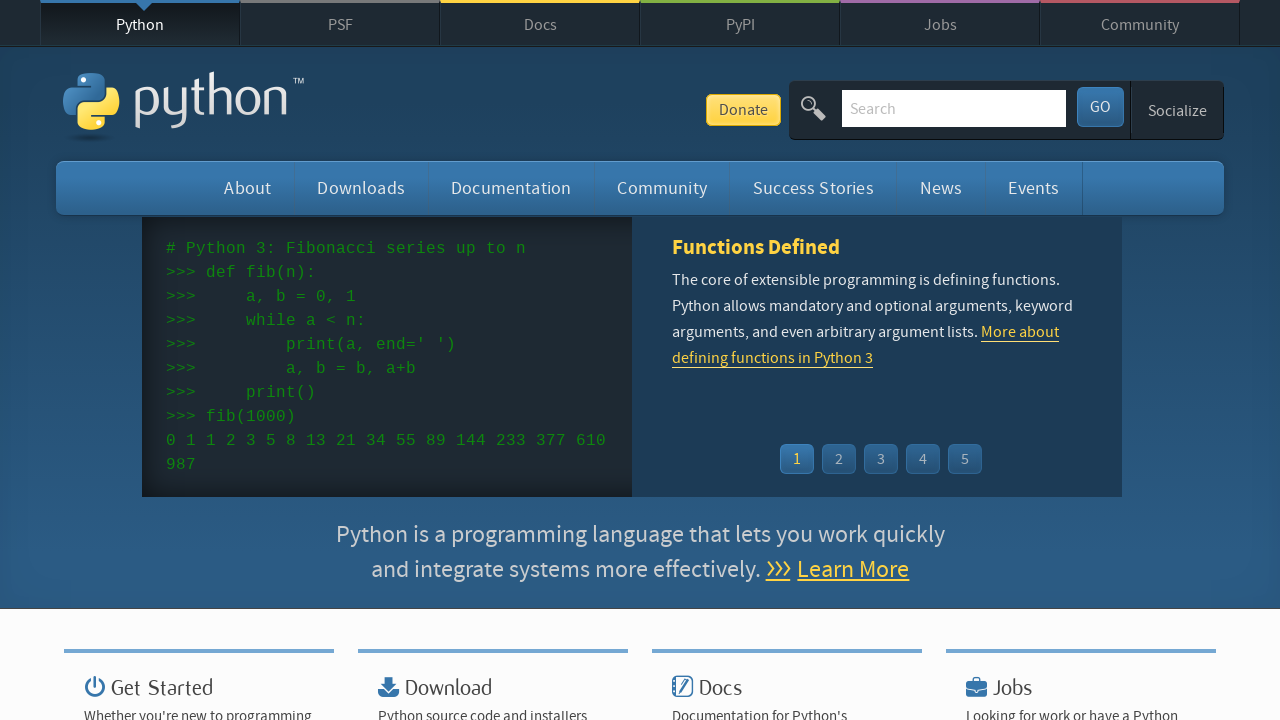

Filled search box with 'pycon' on input[name='q']
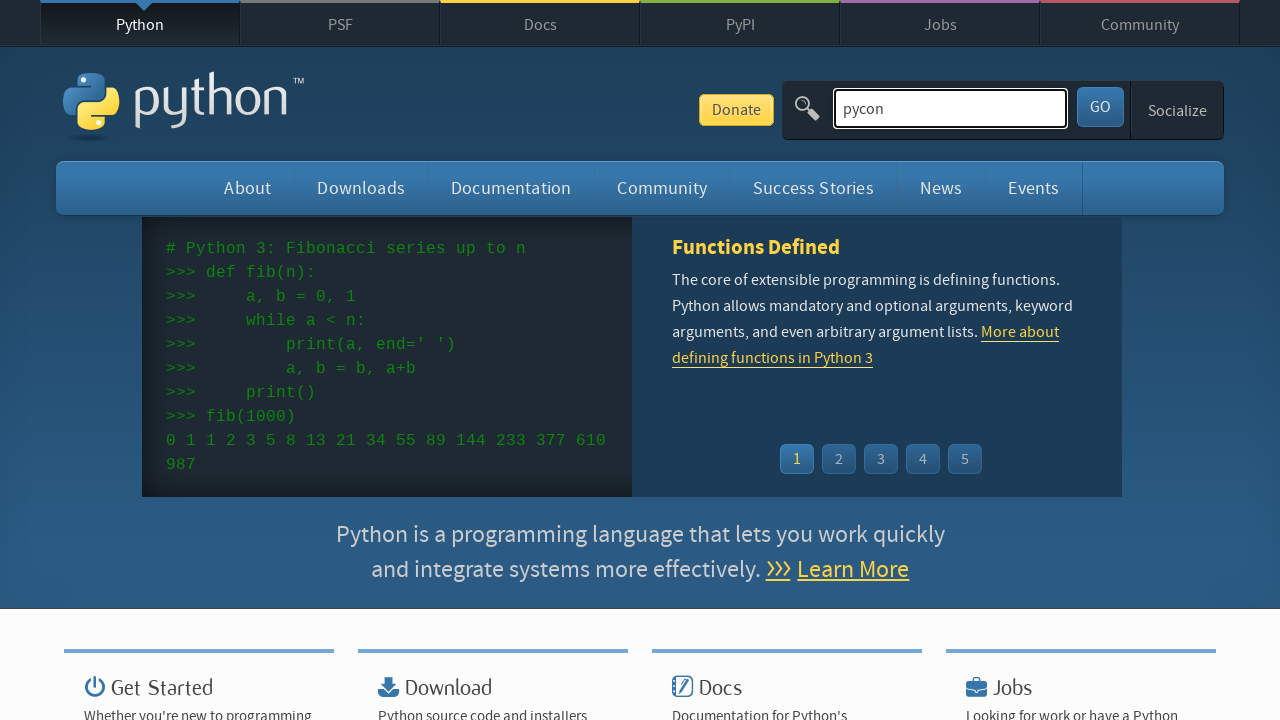

Pressed Enter to submit search query on input[name='q']
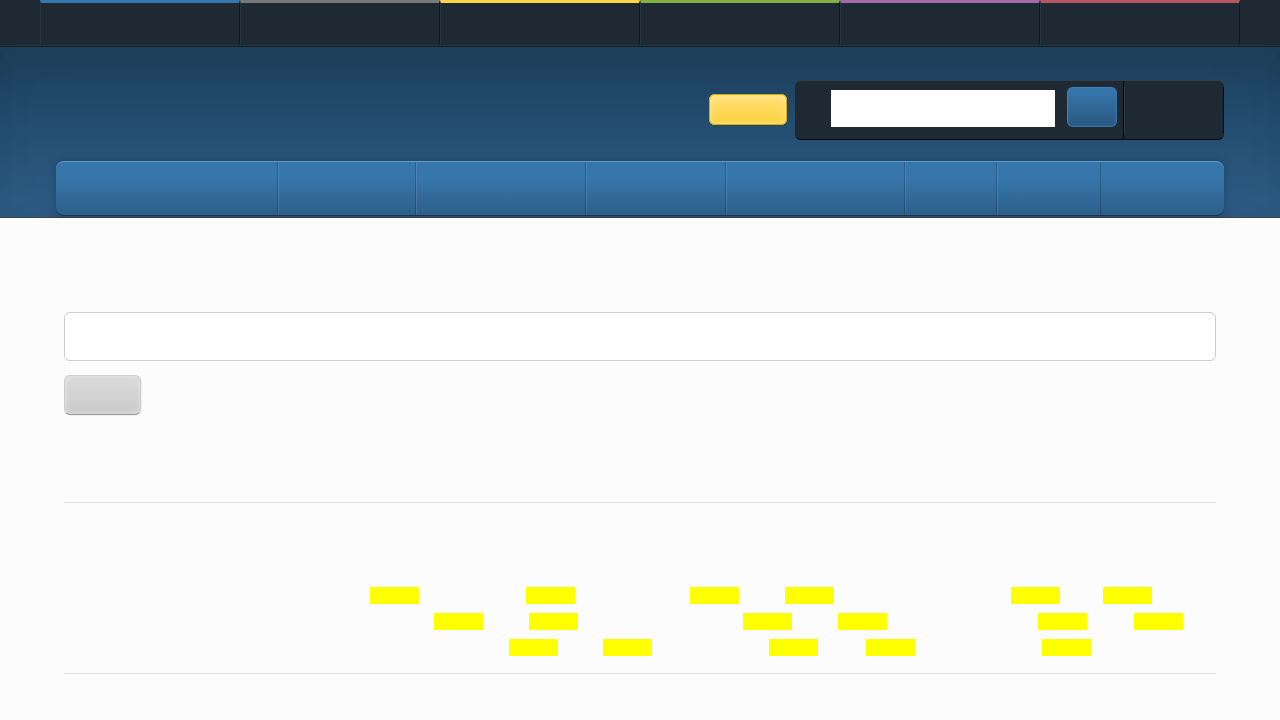

Waited for network idle after search submission
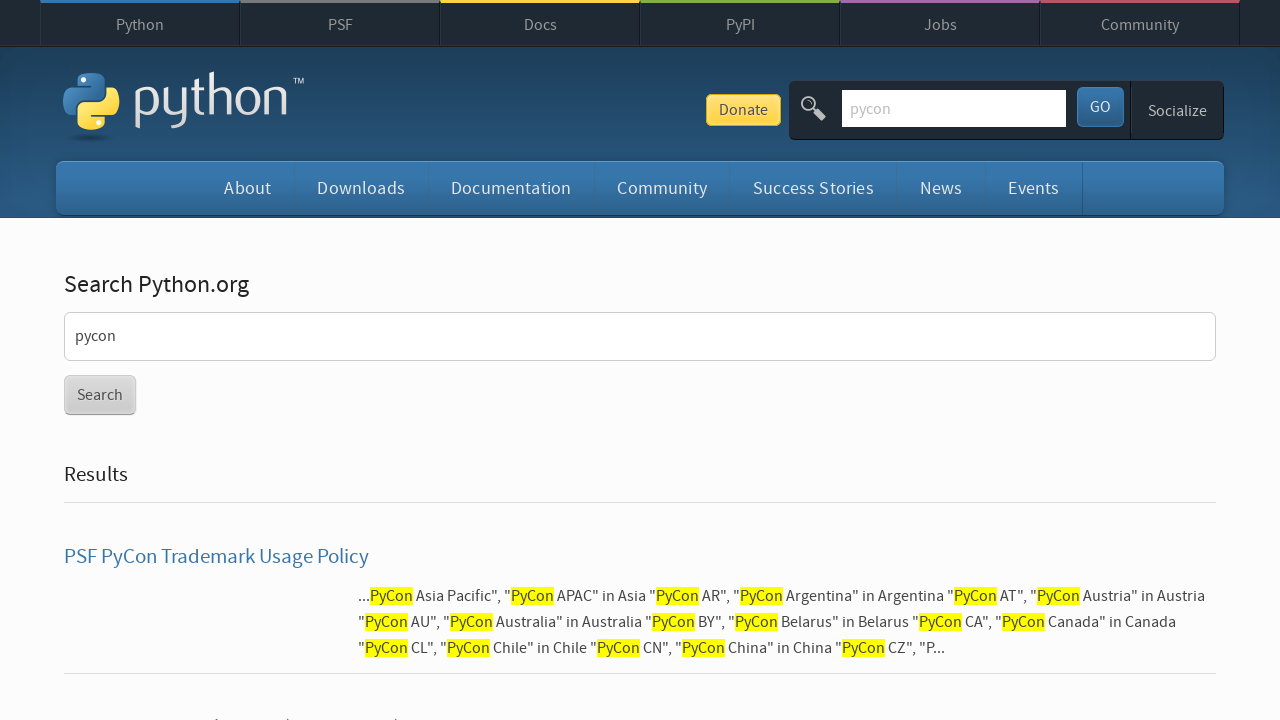

Verified search results were returned (no 'No results found' message)
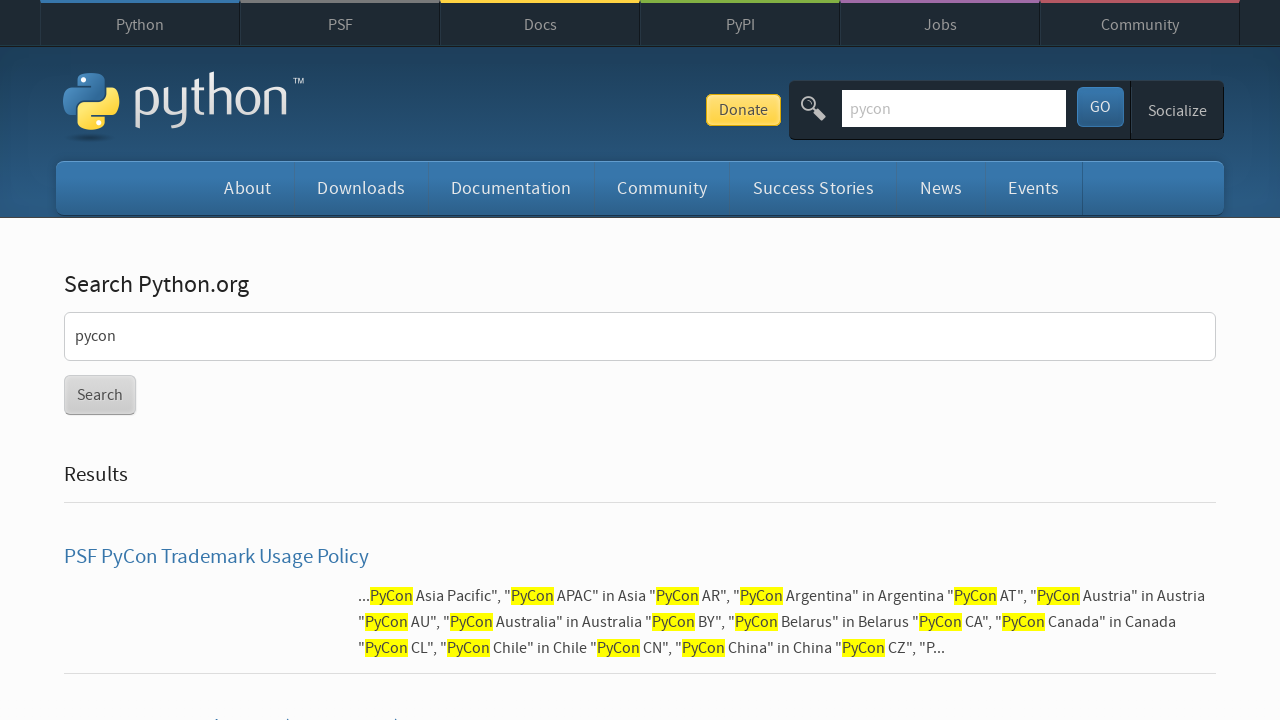

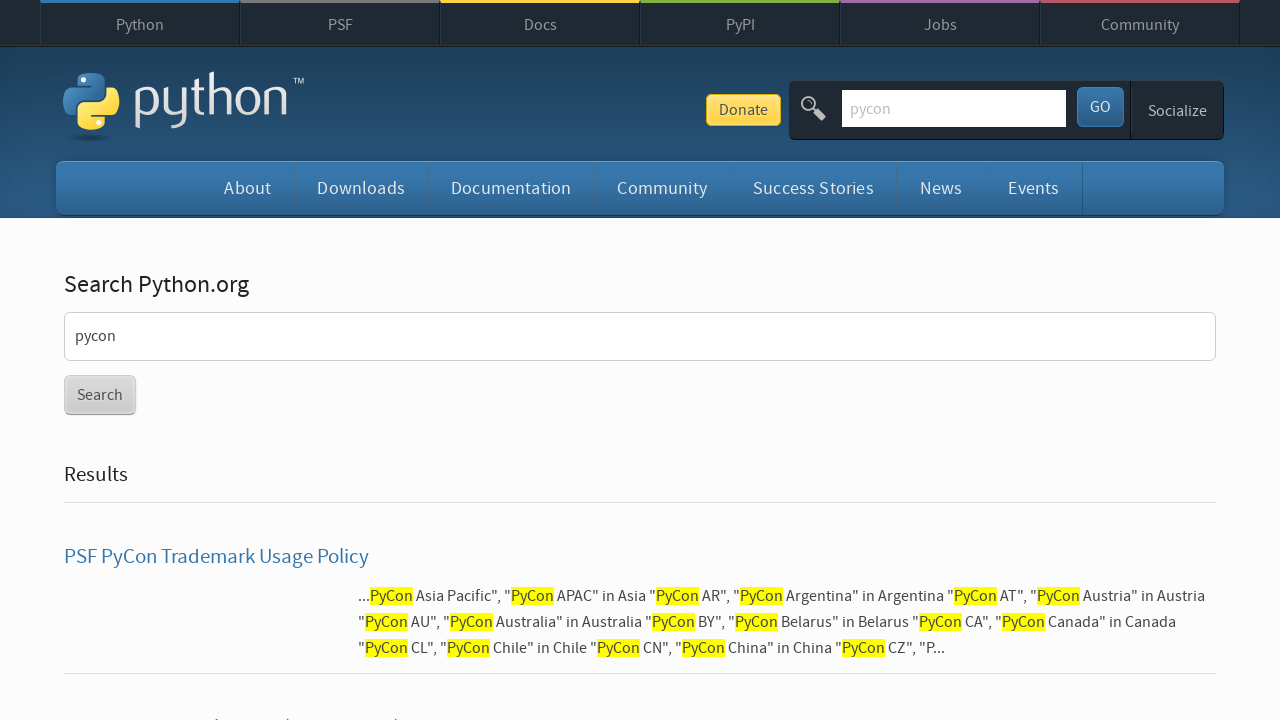